Opens Buttons section and performs double click, right click, and regular click actions to verify feedback messages

Starting URL: https://demoqa.com/elements

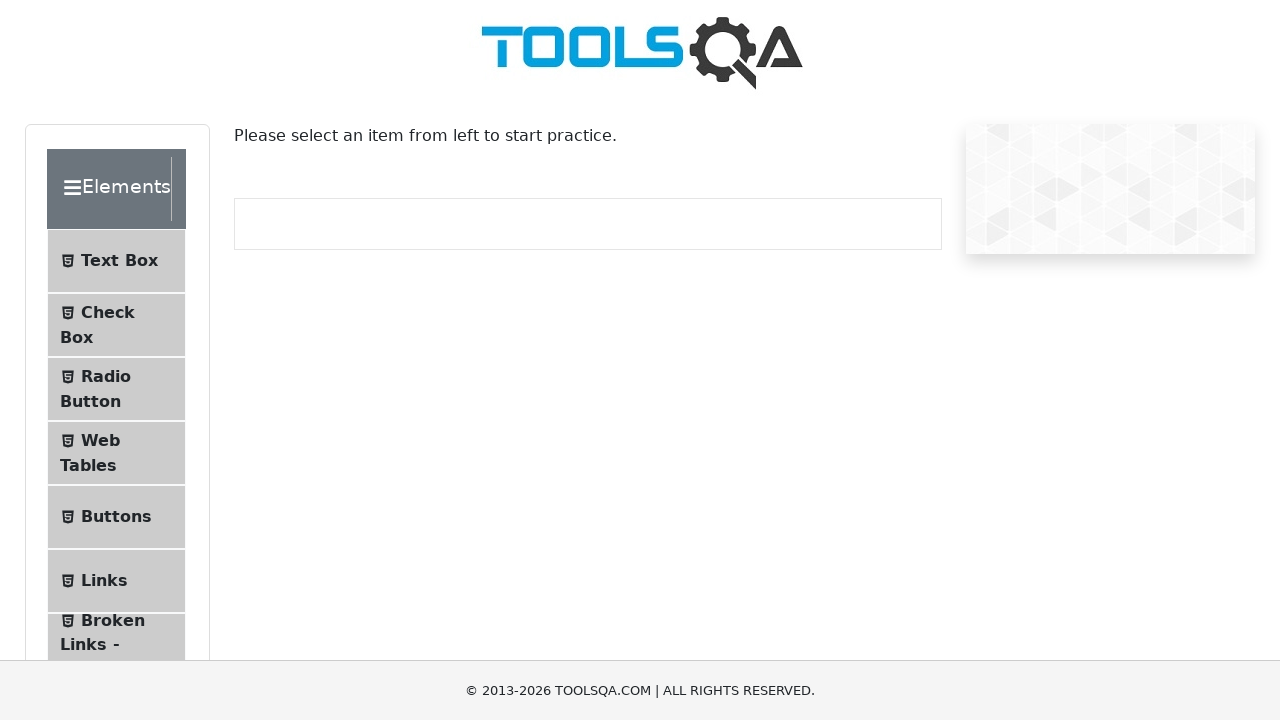

Clicked on Buttons menu item at (116, 517) on text=Buttons
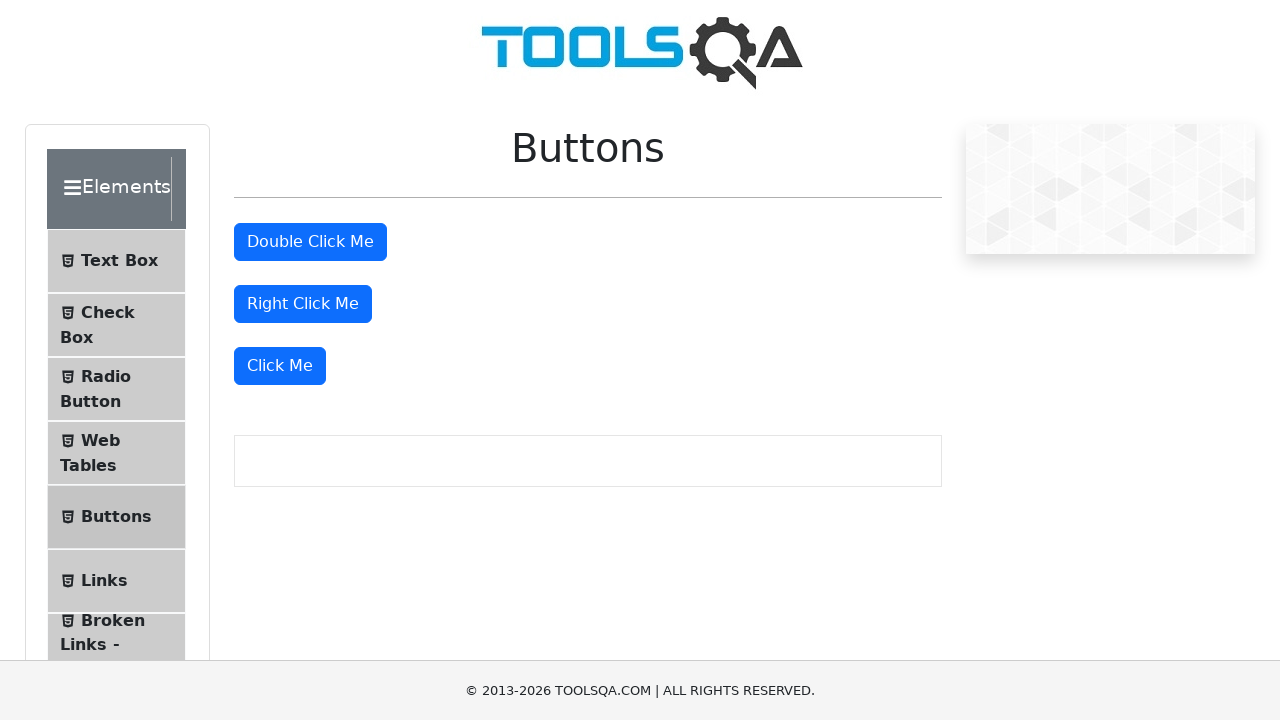

Double clicked the first button at (310, 242) on .btn-primary >> nth=0
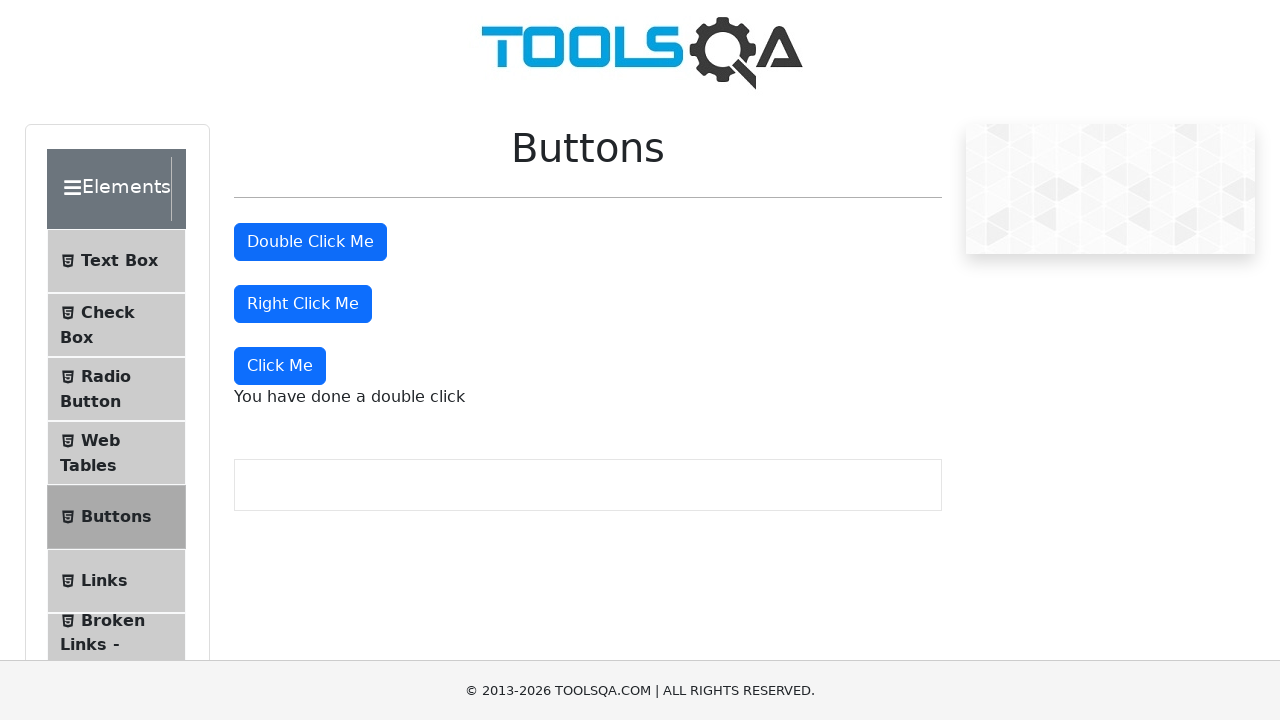

Verified double click message appeared
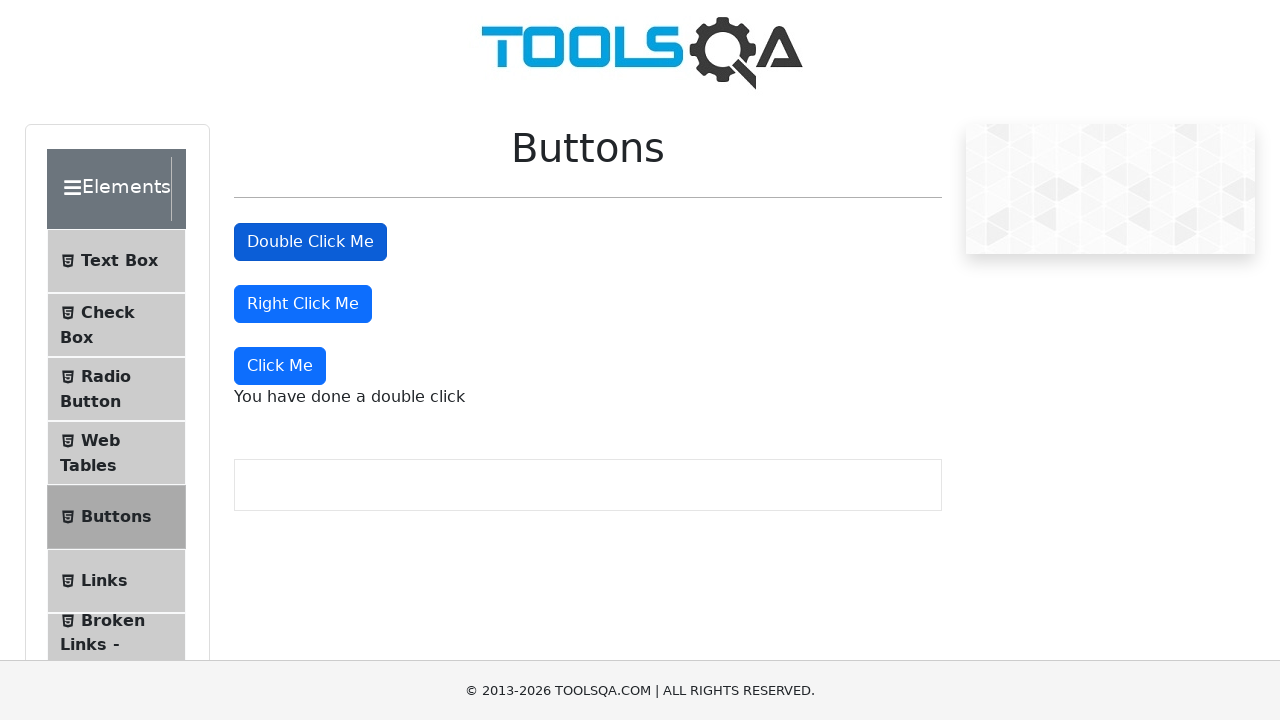

Right clicked the second button at (303, 304) on .btn-primary >> nth=1
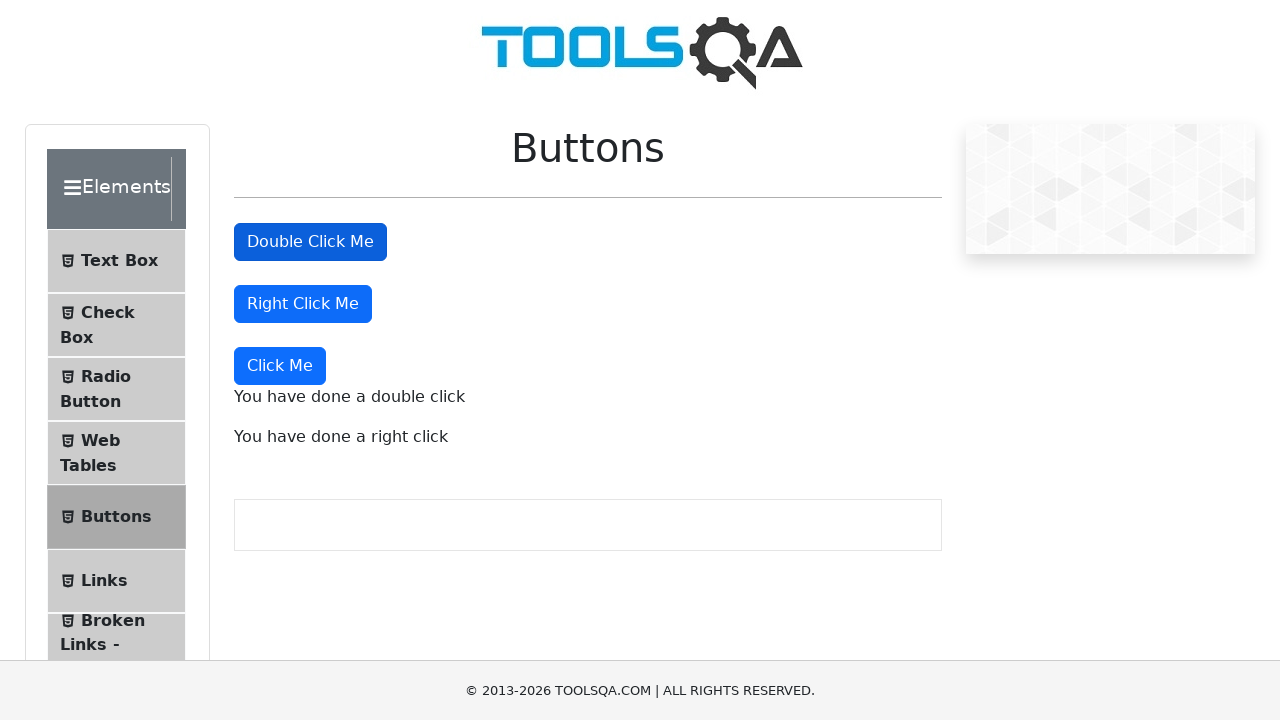

Verified right click message appeared
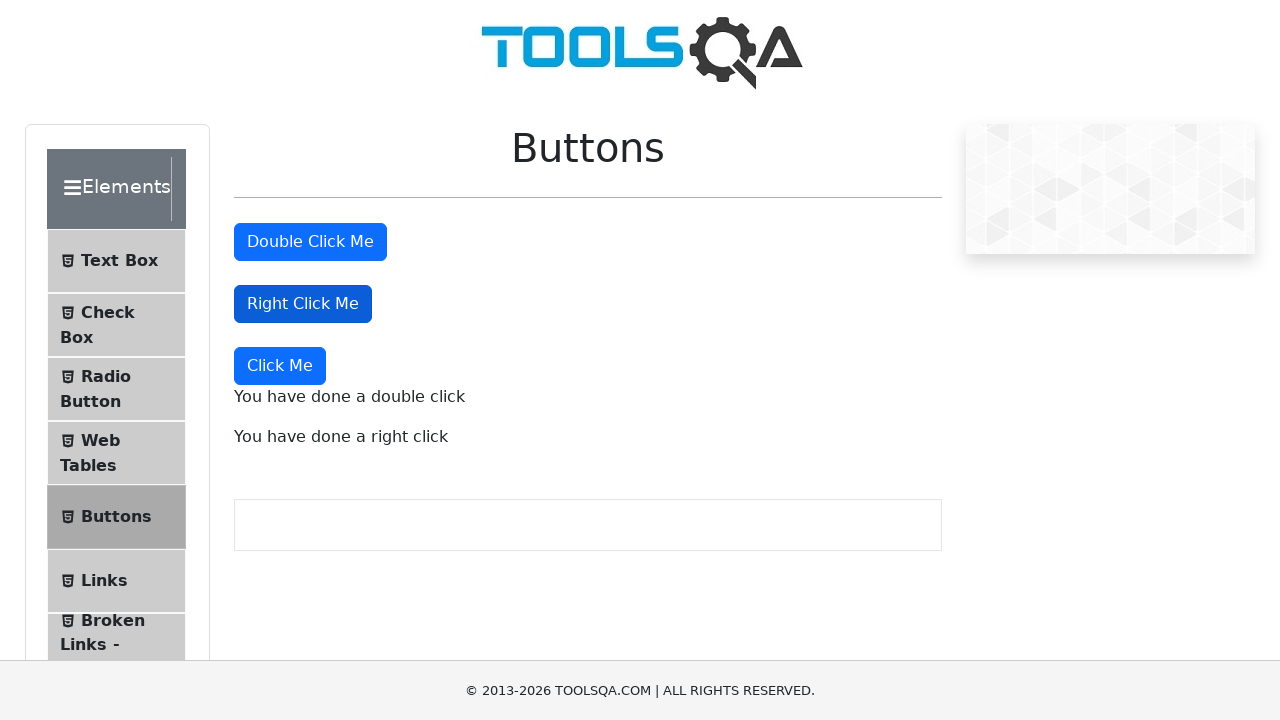

Clicked the third button at (280, 366) on .btn-primary >> nth=2
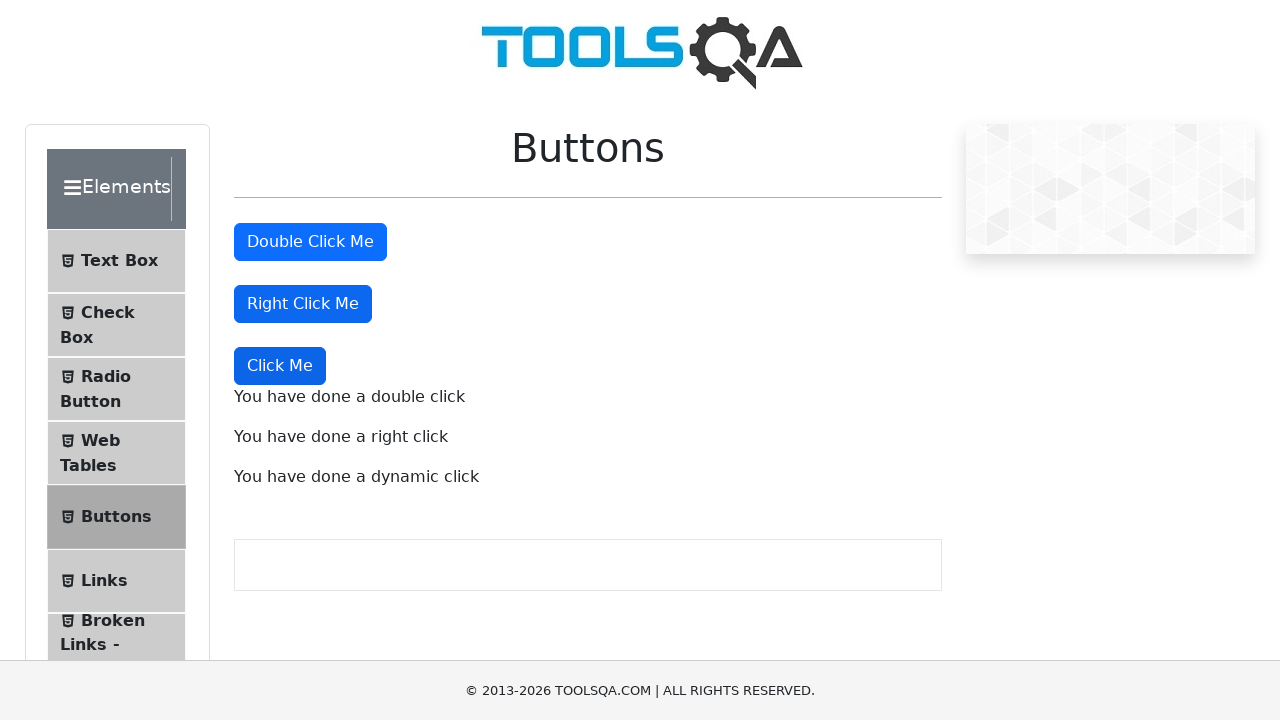

Verified dynamic click message appeared
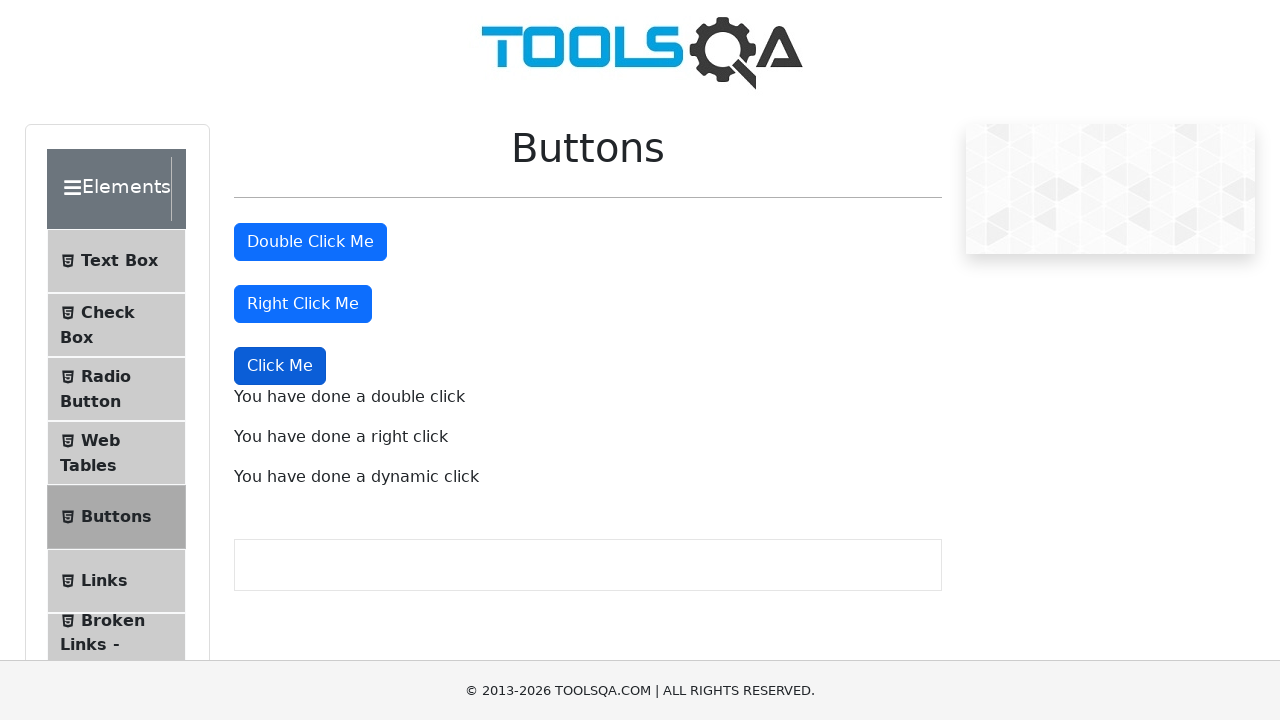

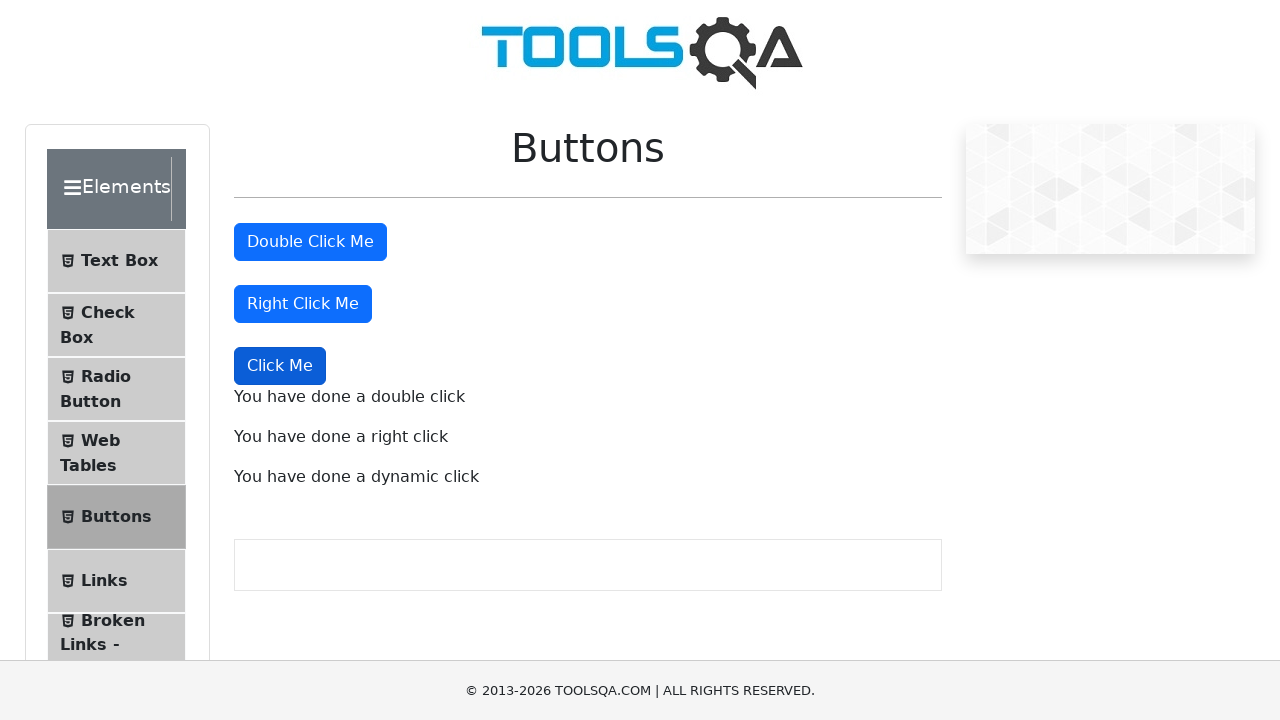